Tests clicking a JavaScript confirm dialog button and dismissing it, then verifies the "Cancel" message is displayed.

Starting URL: https://the-internet.herokuapp.com/javascript_alerts

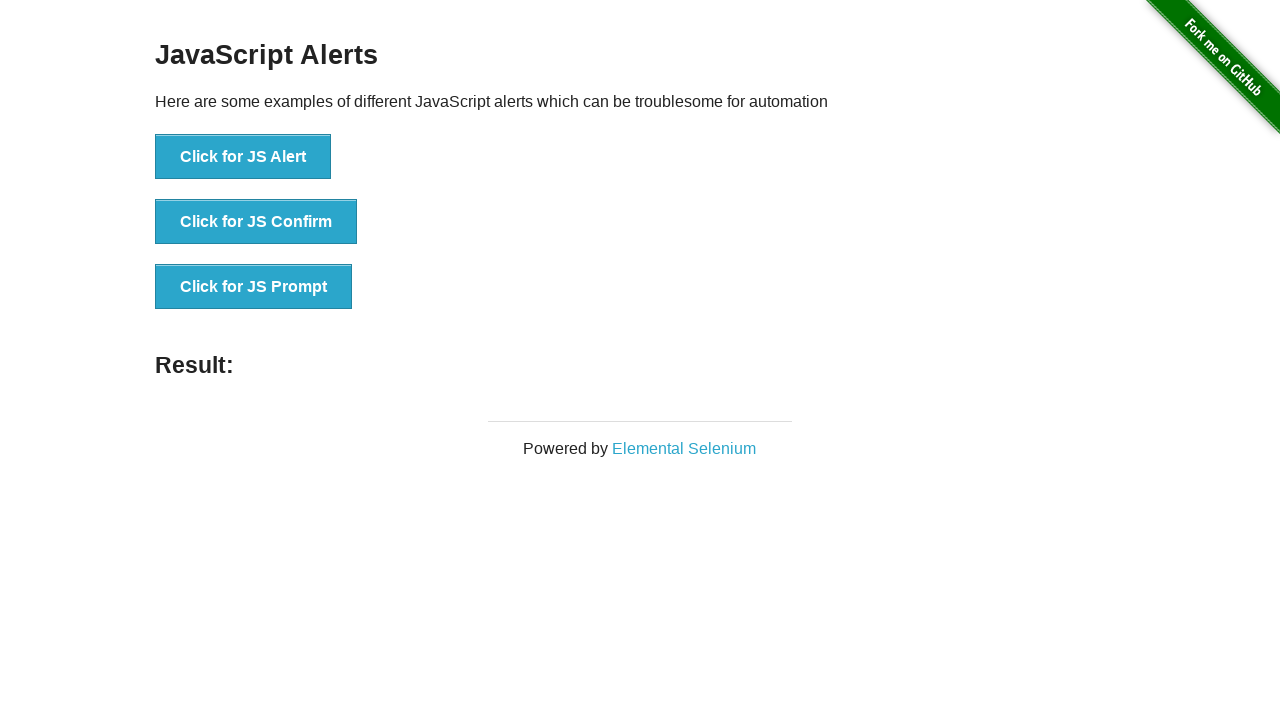

Set up dialog handler to dismiss confirm dialogs
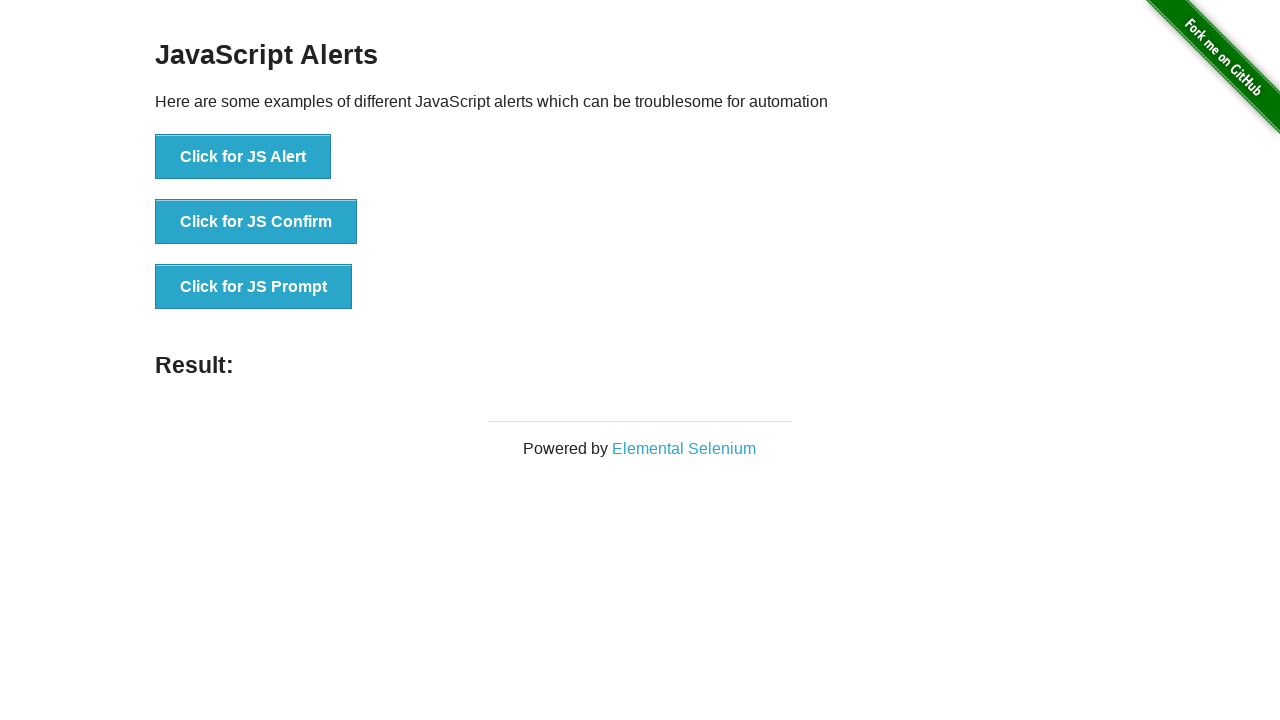

Clicked the JS Confirm button at (256, 222) on xpath=//button[contains(text(), 'Click for JS Confirm')]
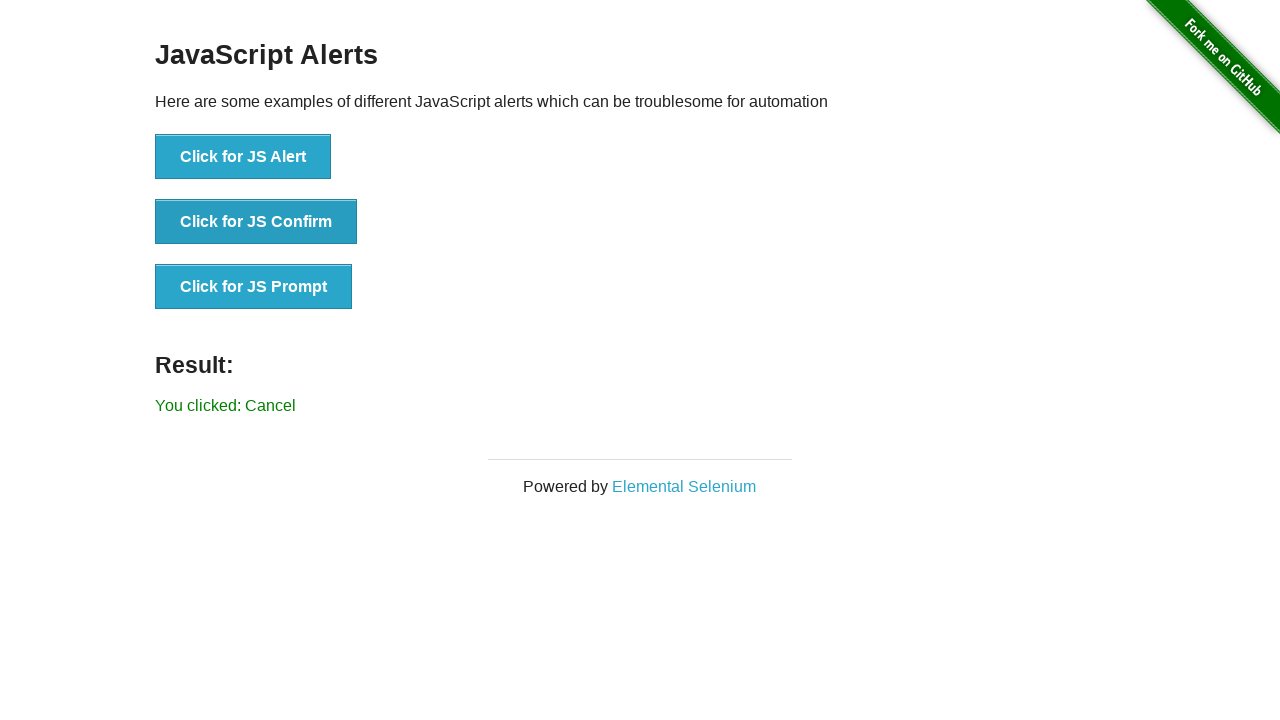

Result message element appeared
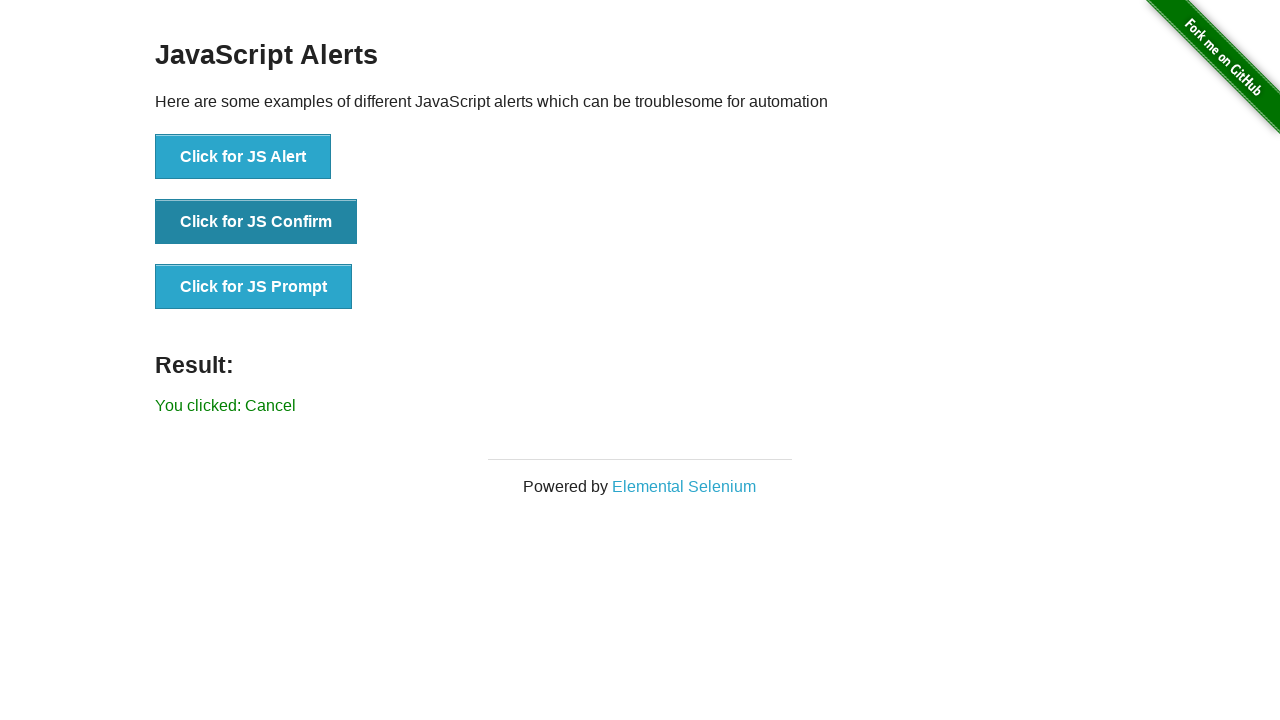

Retrieved result text: 'You clicked: Cancel'
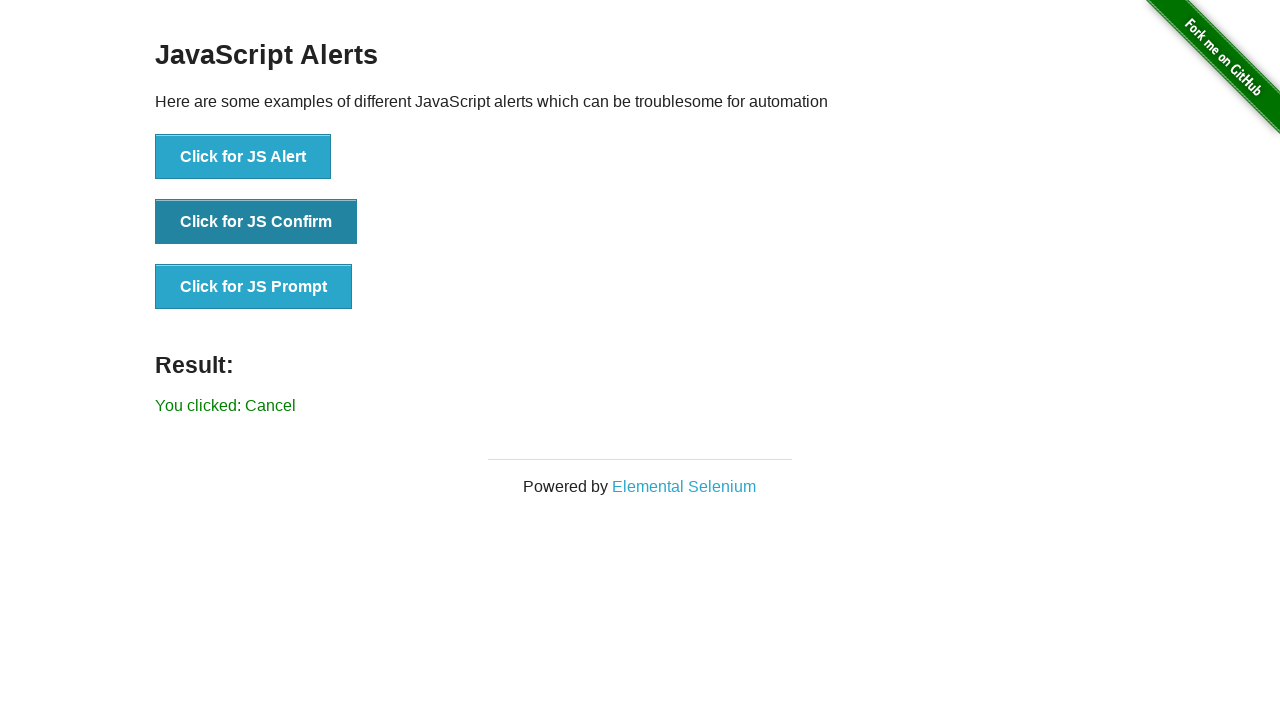

Verified 'You clicked: Cancel' message is displayed
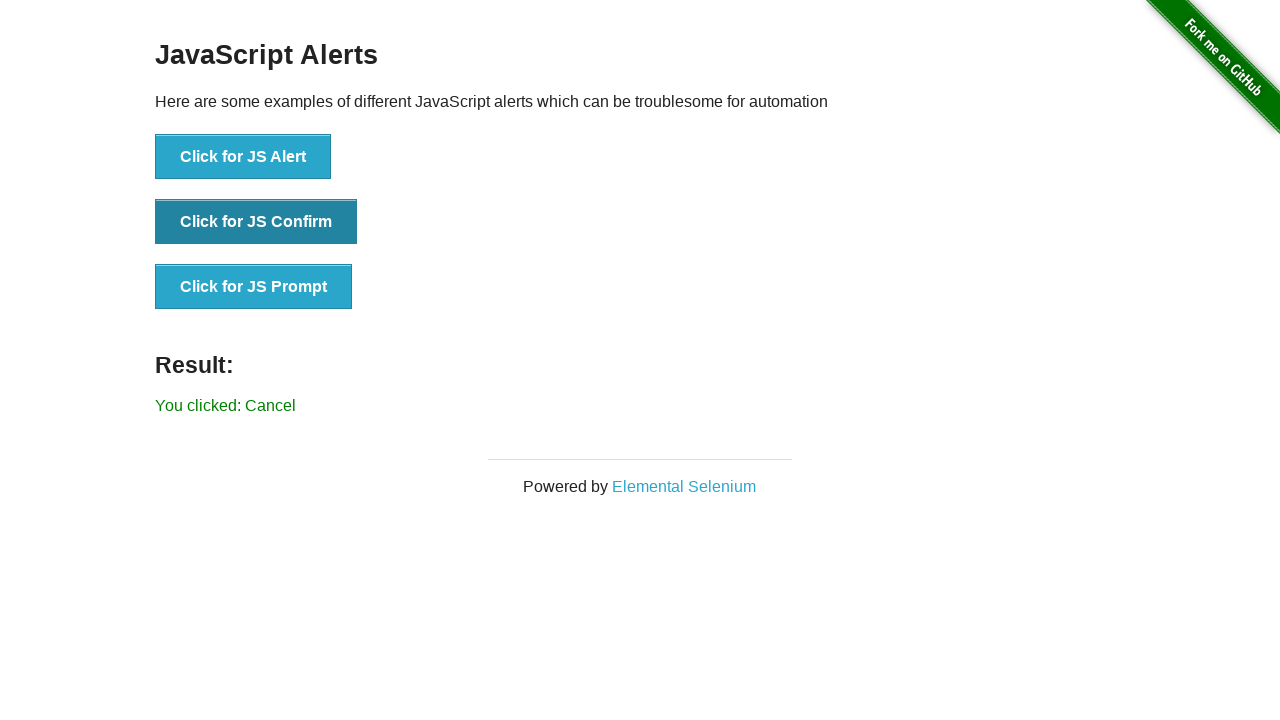

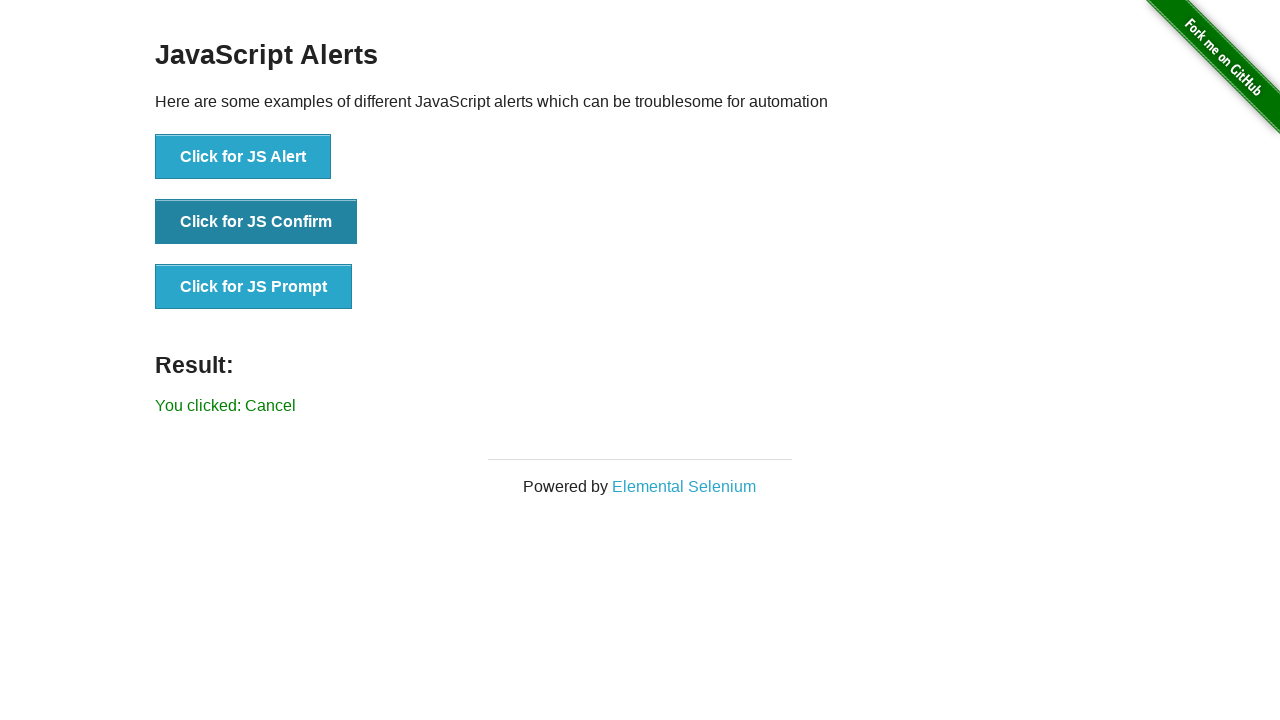